Tests mouse hover functionality by hovering over the compass image and verifying the caption text appears.

Starting URL: https://bonigarcia.dev/selenium-webdriver-java/mouse-over.html

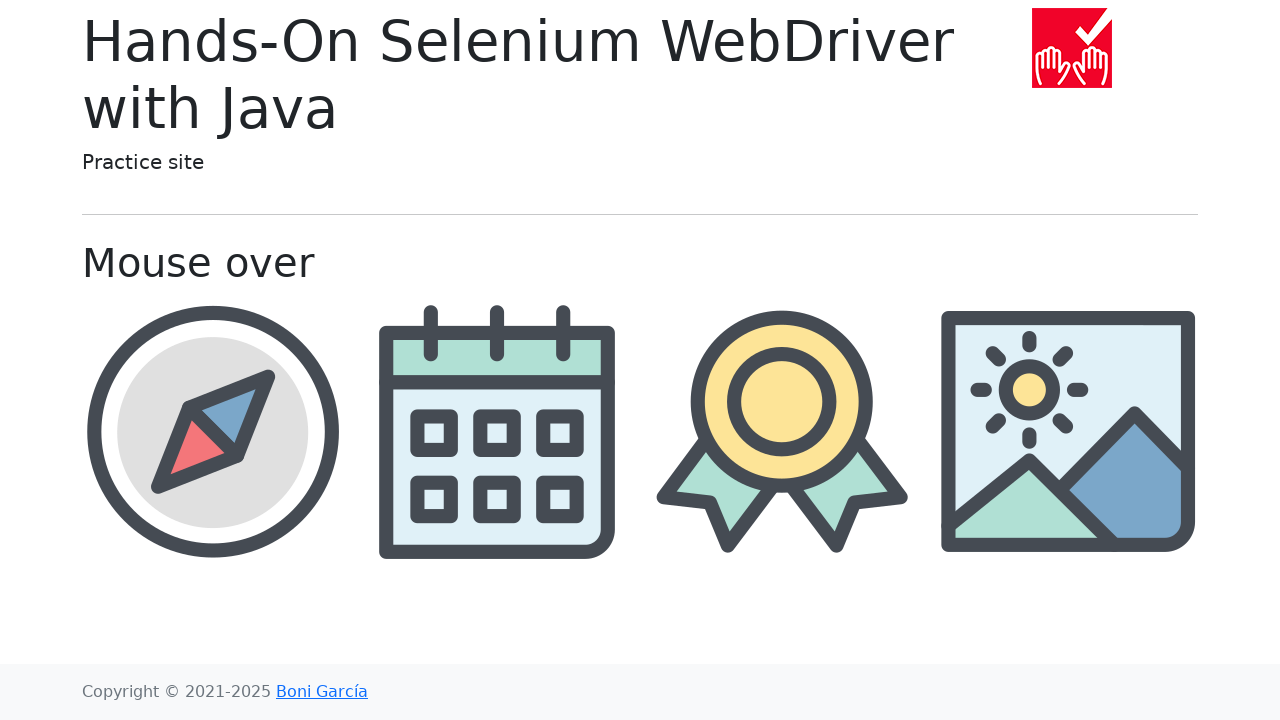

Navigated to mouse hover test page
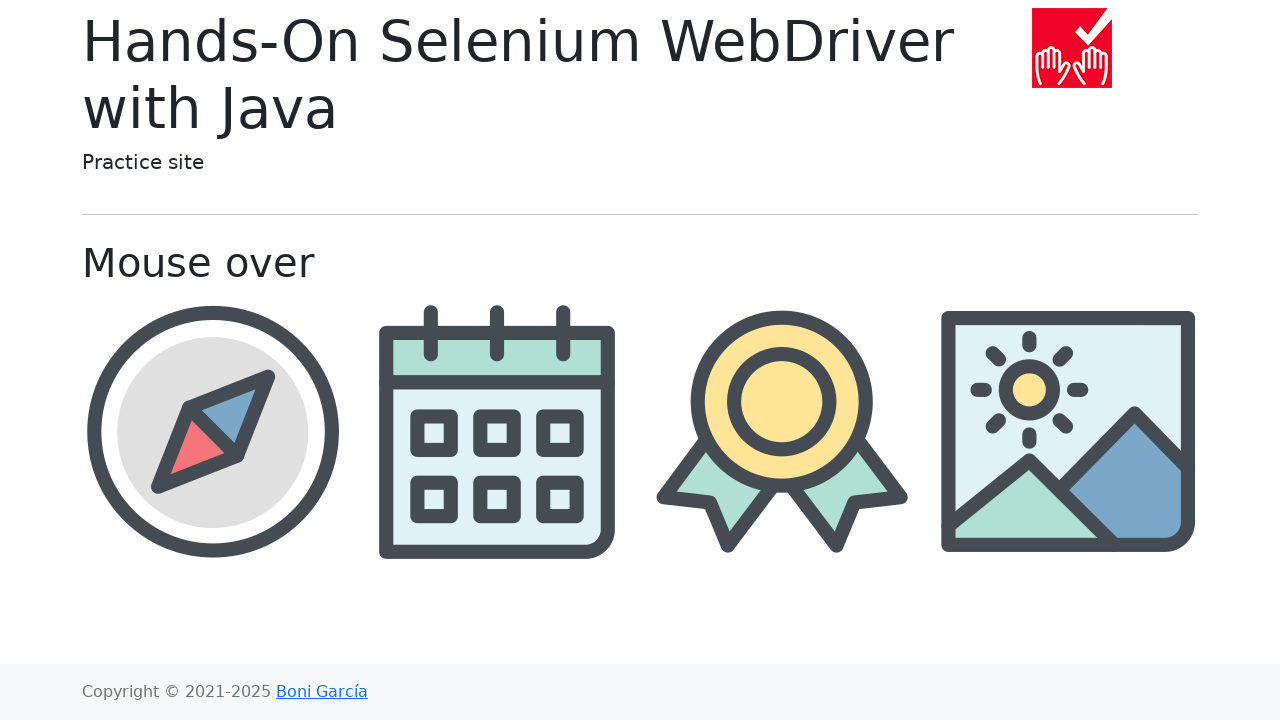

Hovered over compass image at (212, 431) on img[src='img/compass.png']
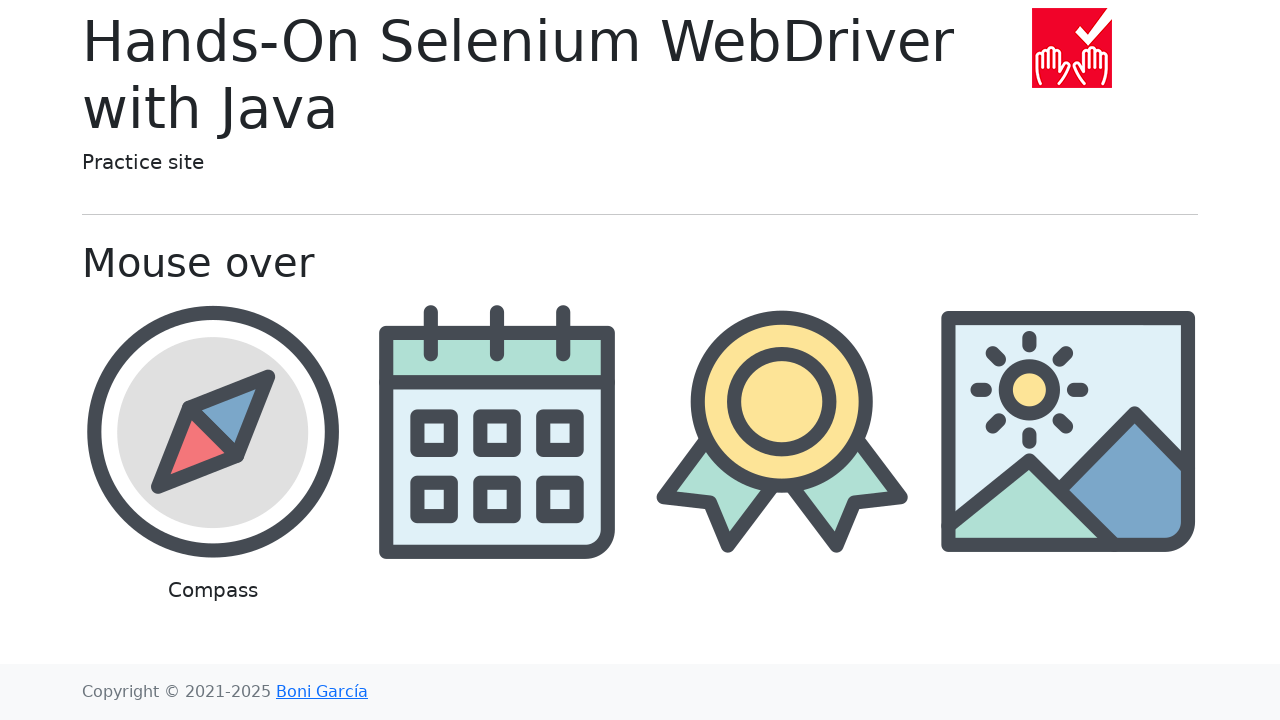

Caption text 'Compass' appeared and is visible
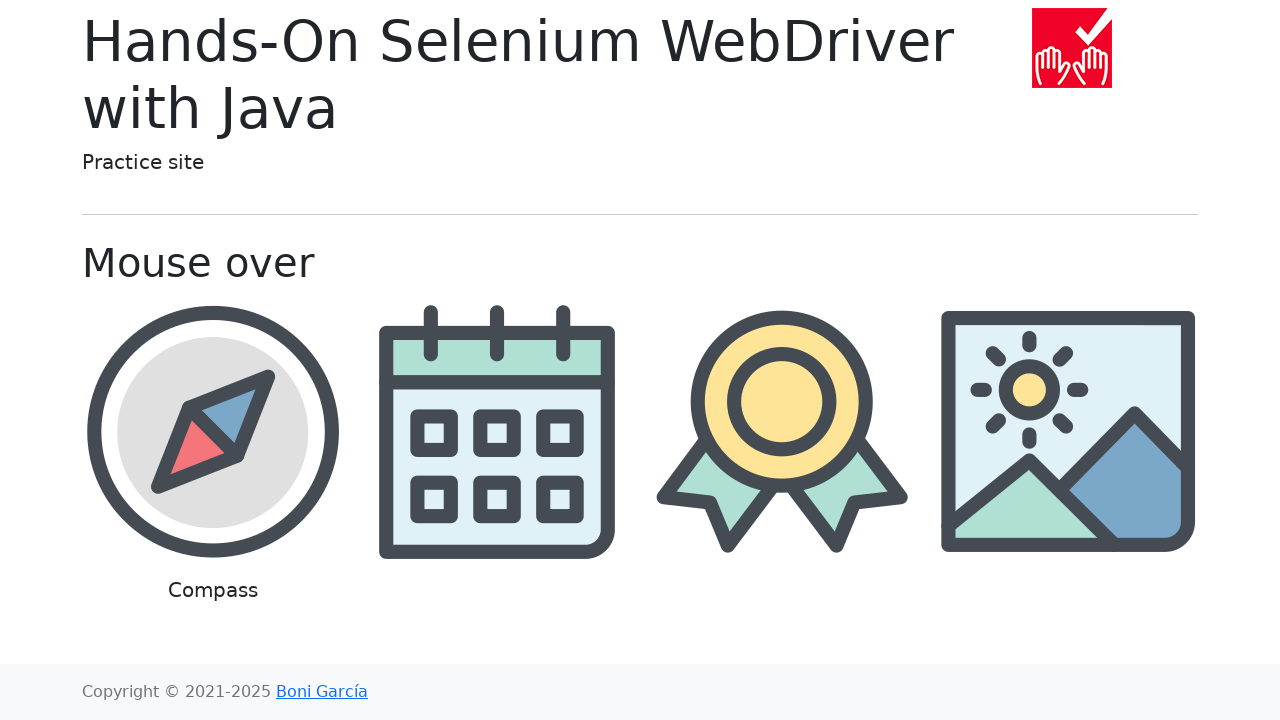

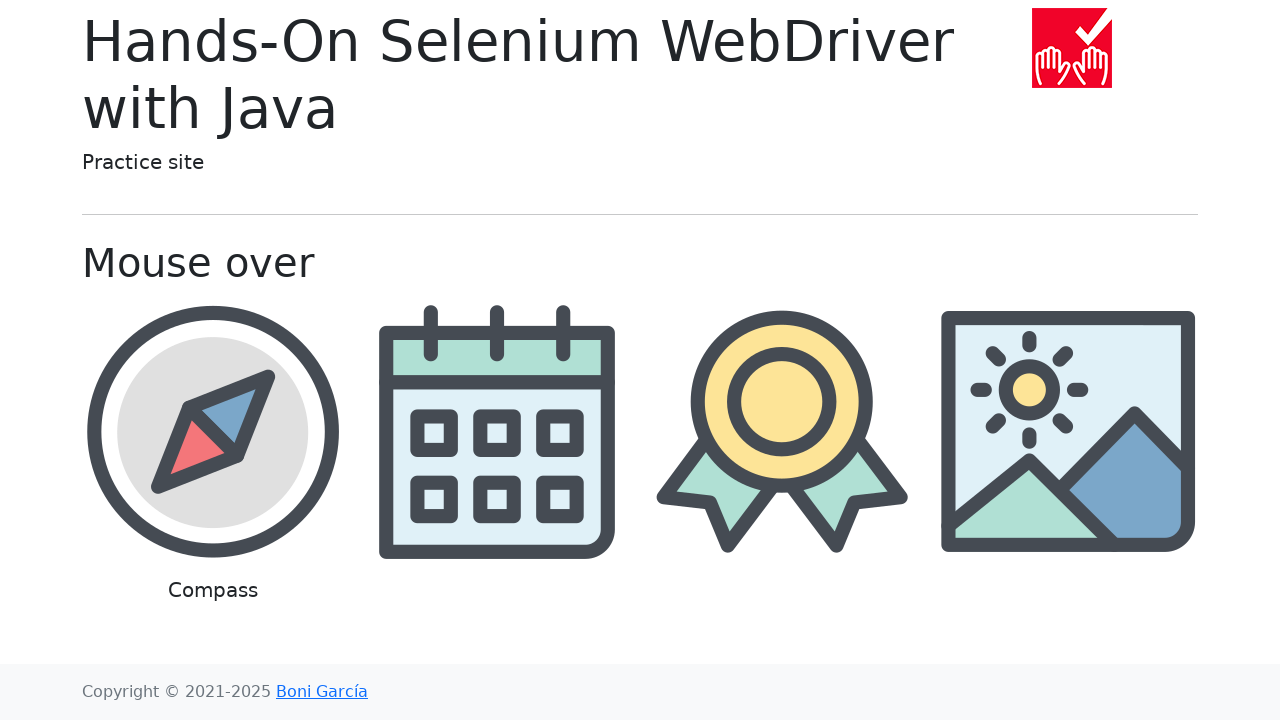